Navigates to an Angular demo application and clicks the library button to test navigation functionality

Starting URL: https://rahulshettyacademy.com/angularAppdemo/

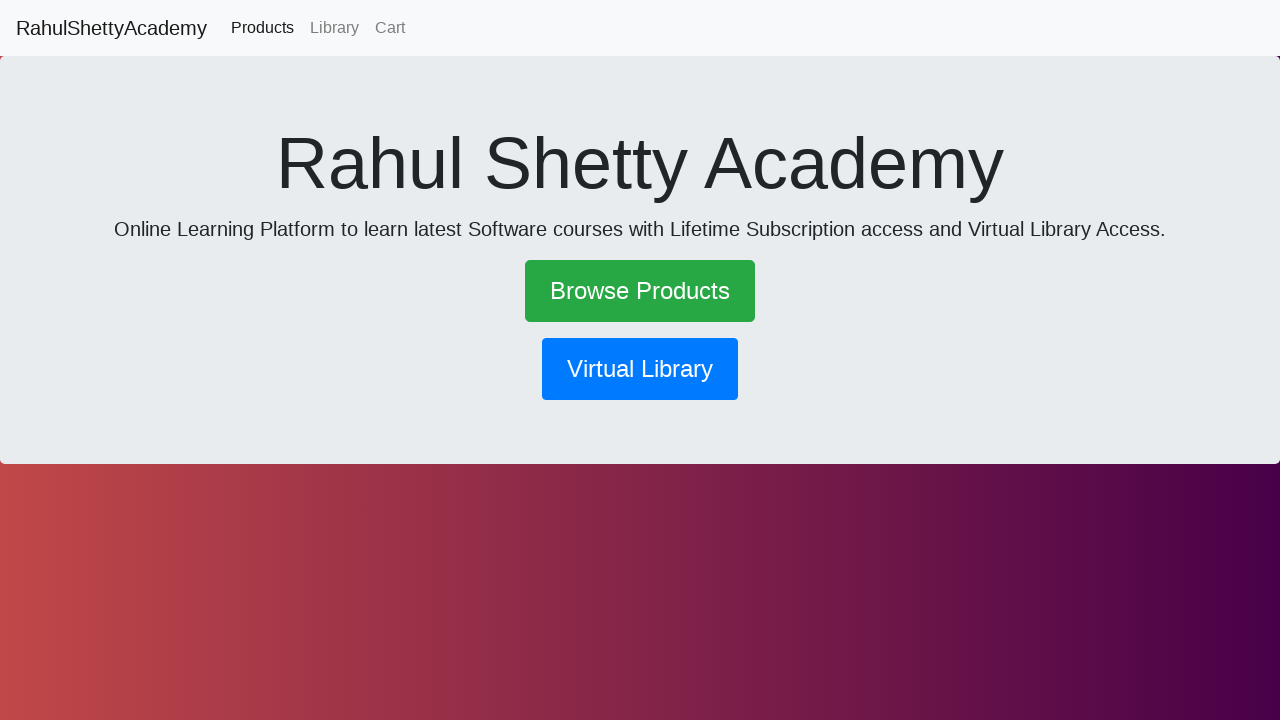

Navigated to Angular demo application at https://rahulshettyacademy.com/angularAppdemo/
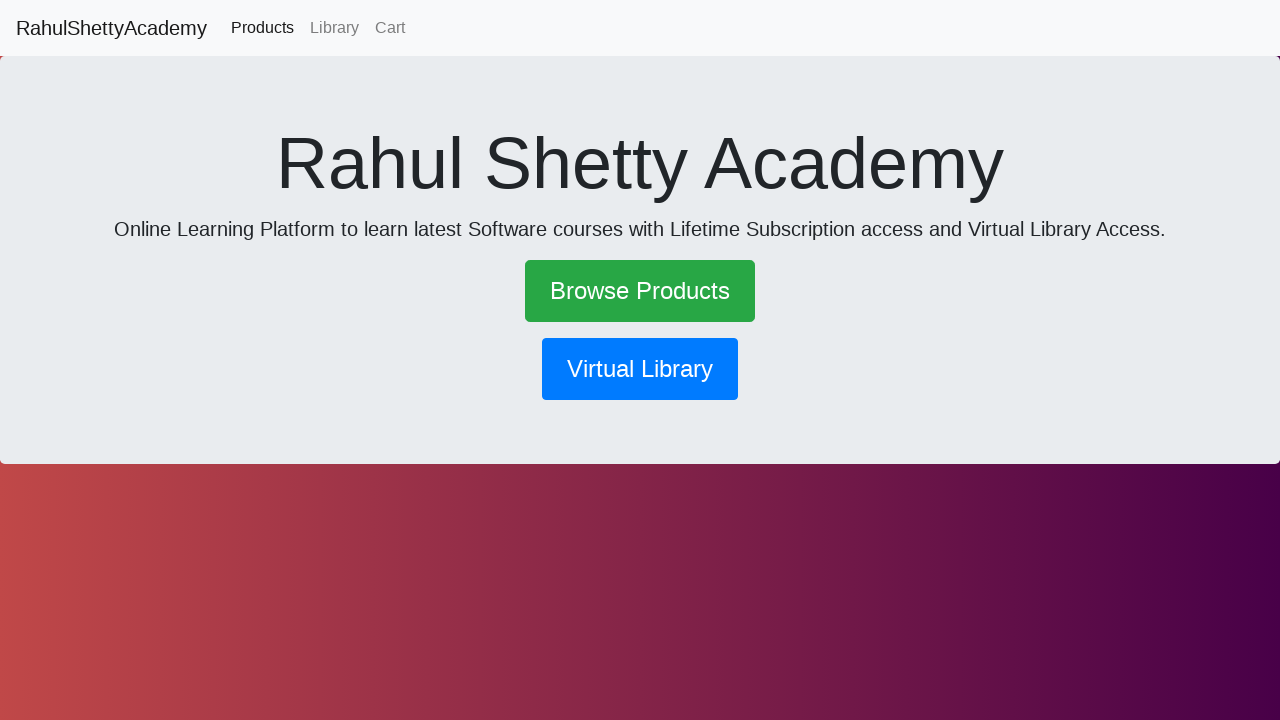

Clicked the library button to test navigation functionality at (640, 369) on button[routerlink*='library']
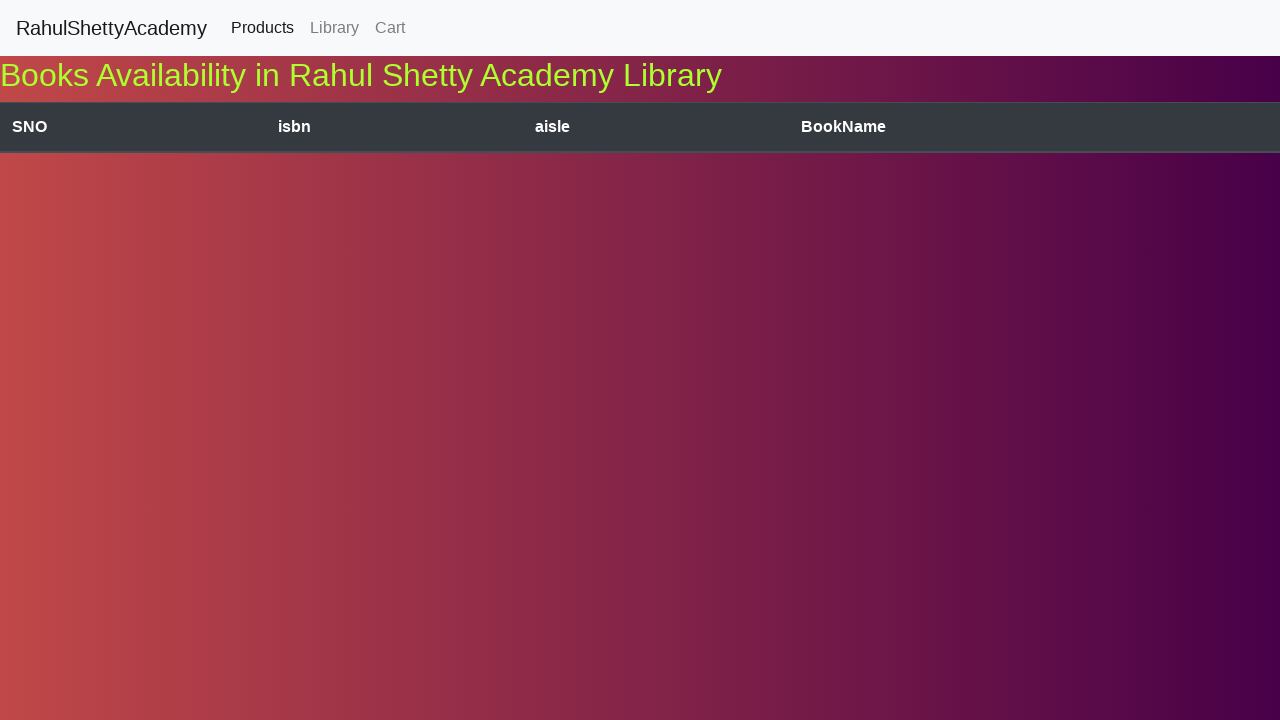

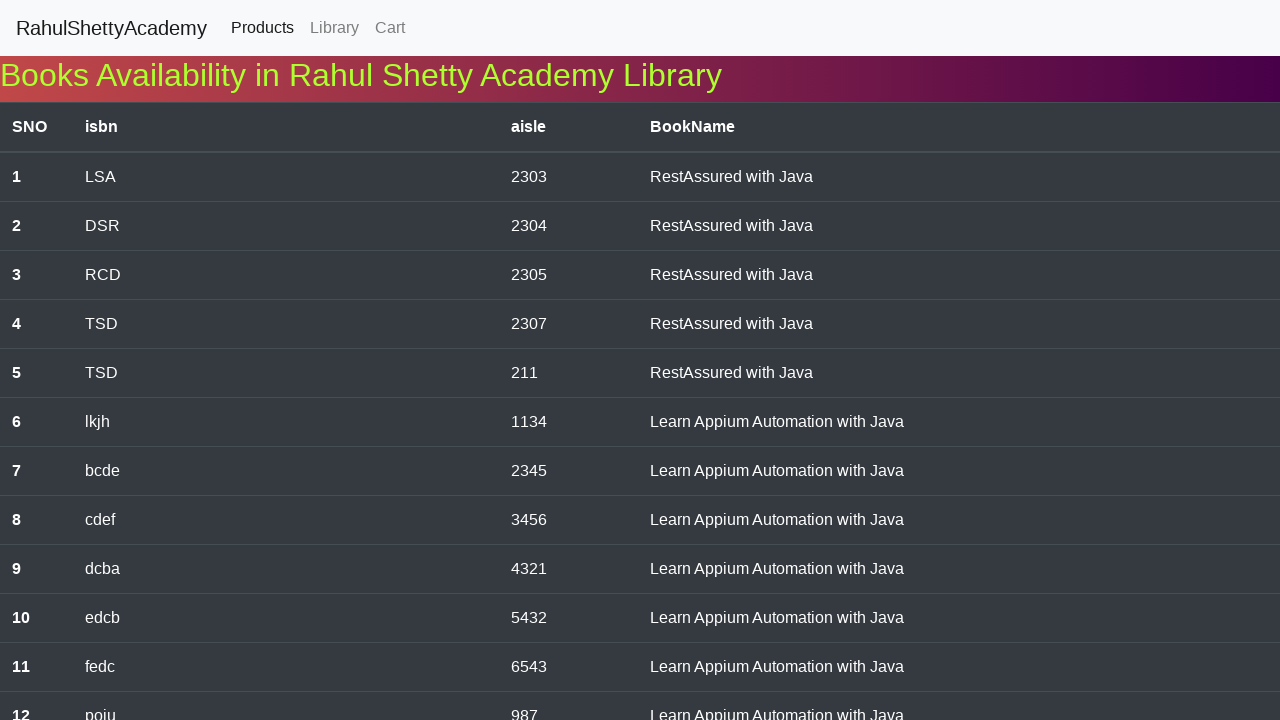